Navigates to a demo select menu page and selects a value from a dropdown menu

Starting URL: https://demoqa.com/select-menu

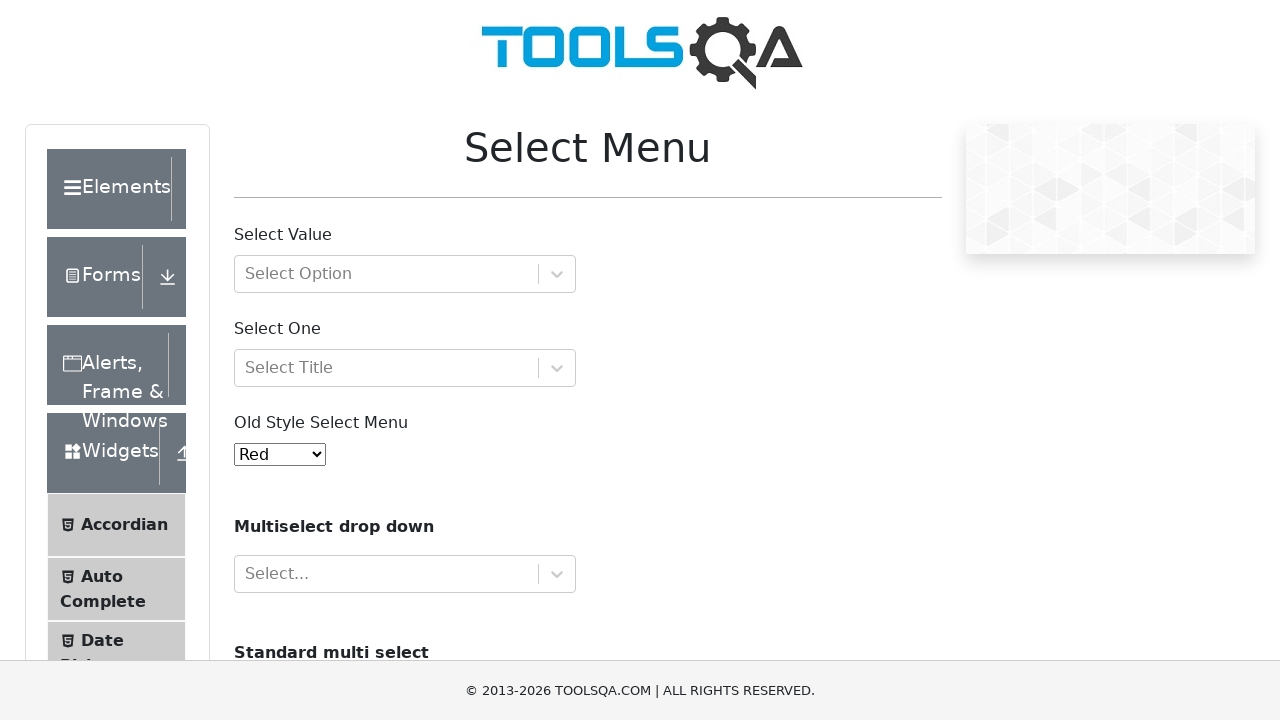

Navigated to demo select menu page
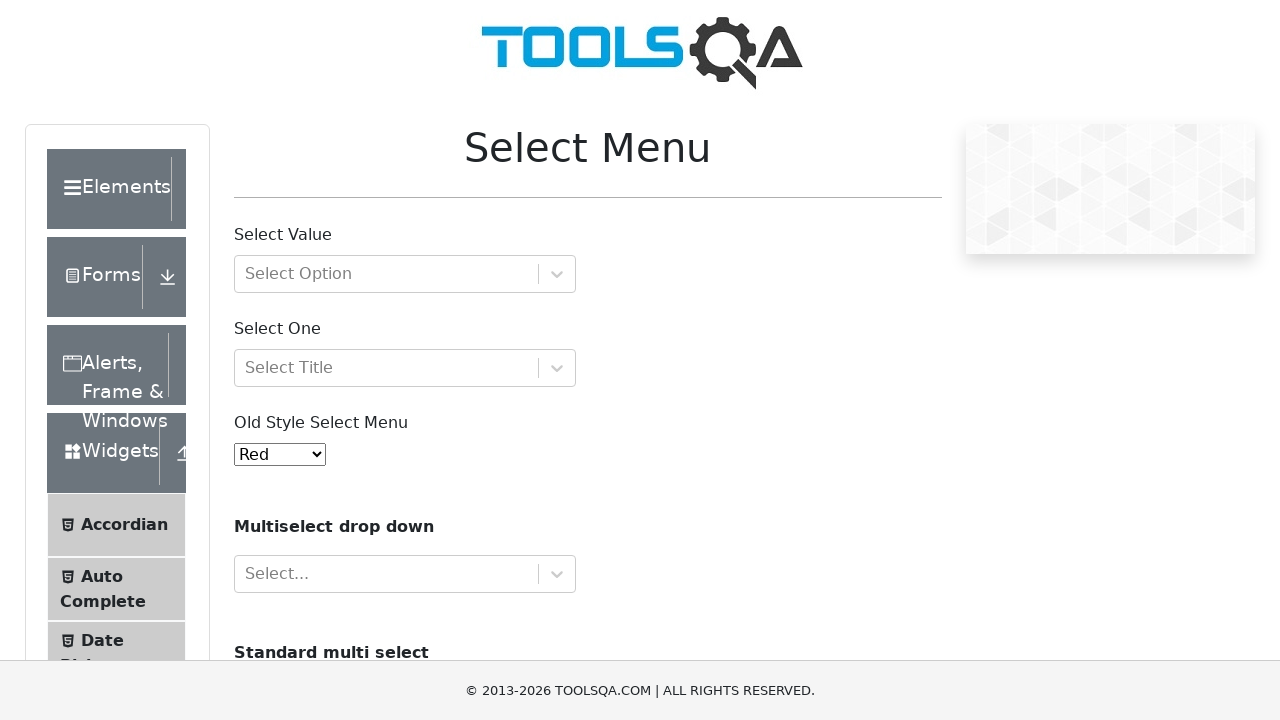

Selected value '4' from the dropdown menu on select#oldSelectMenu
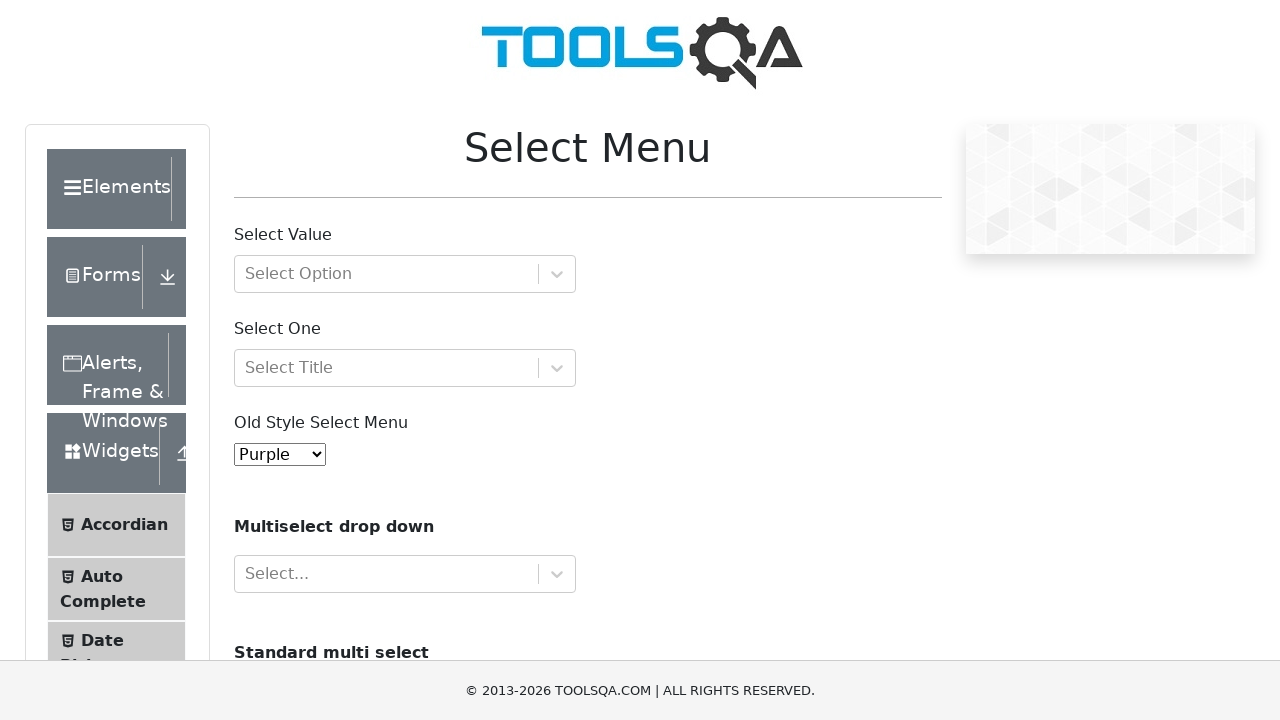

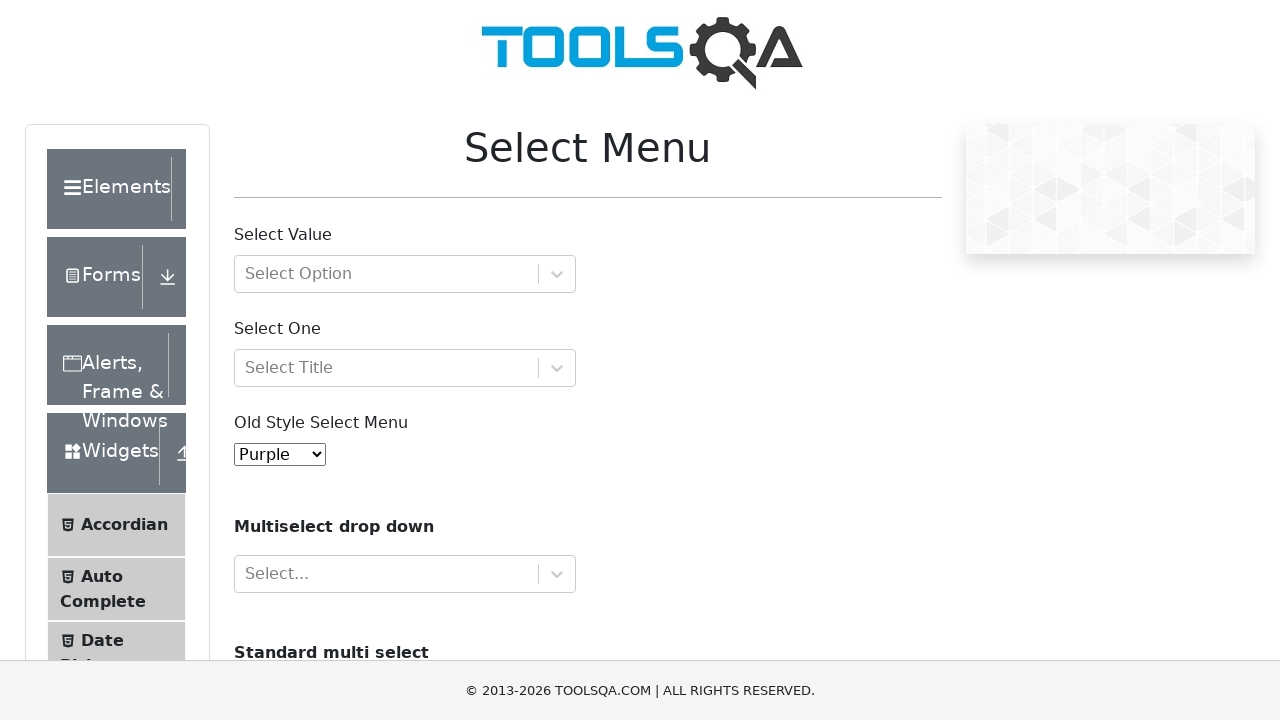